Tests car registration functionality by filling out car details forms twice with different data - first with a Honda and negative values, then with a Mercedes-Benz and large values to test form validation edge cases.

Starting URL: https://cadastrocars.vercel.app/

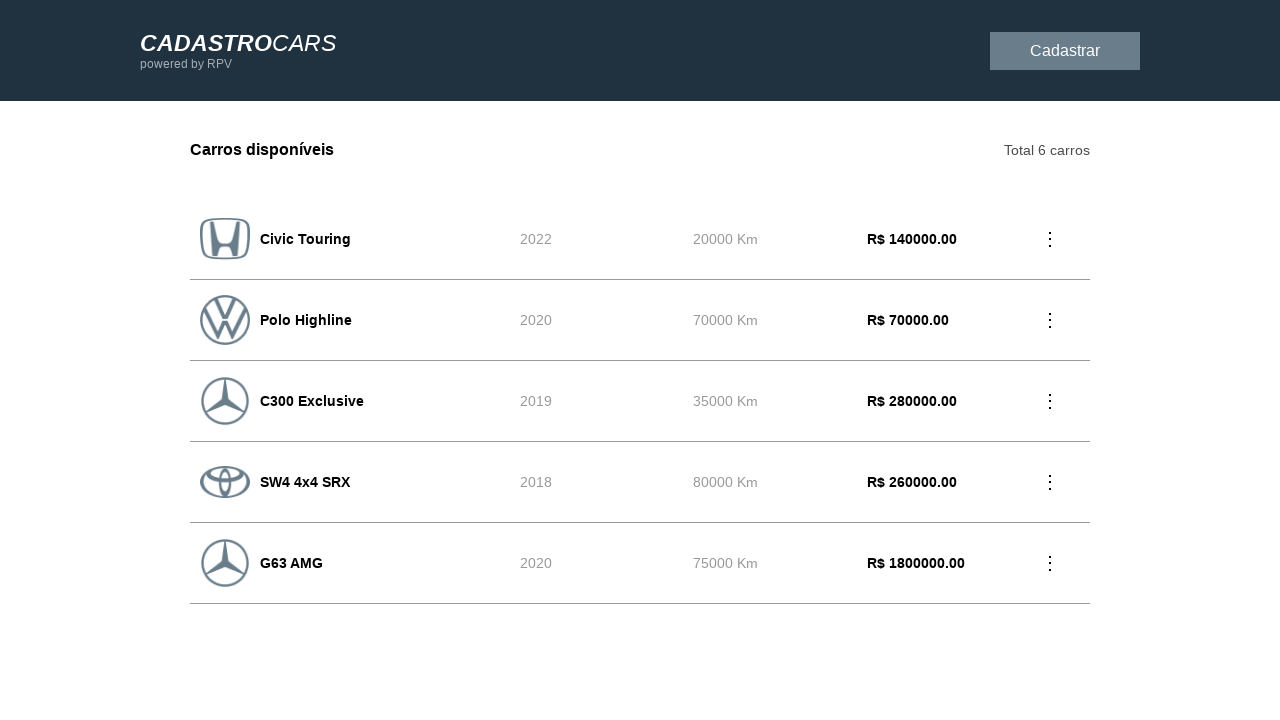

Clicked 'Cadastrar' link to navigate to registration form at (1065, 50) on text=Cadastrar
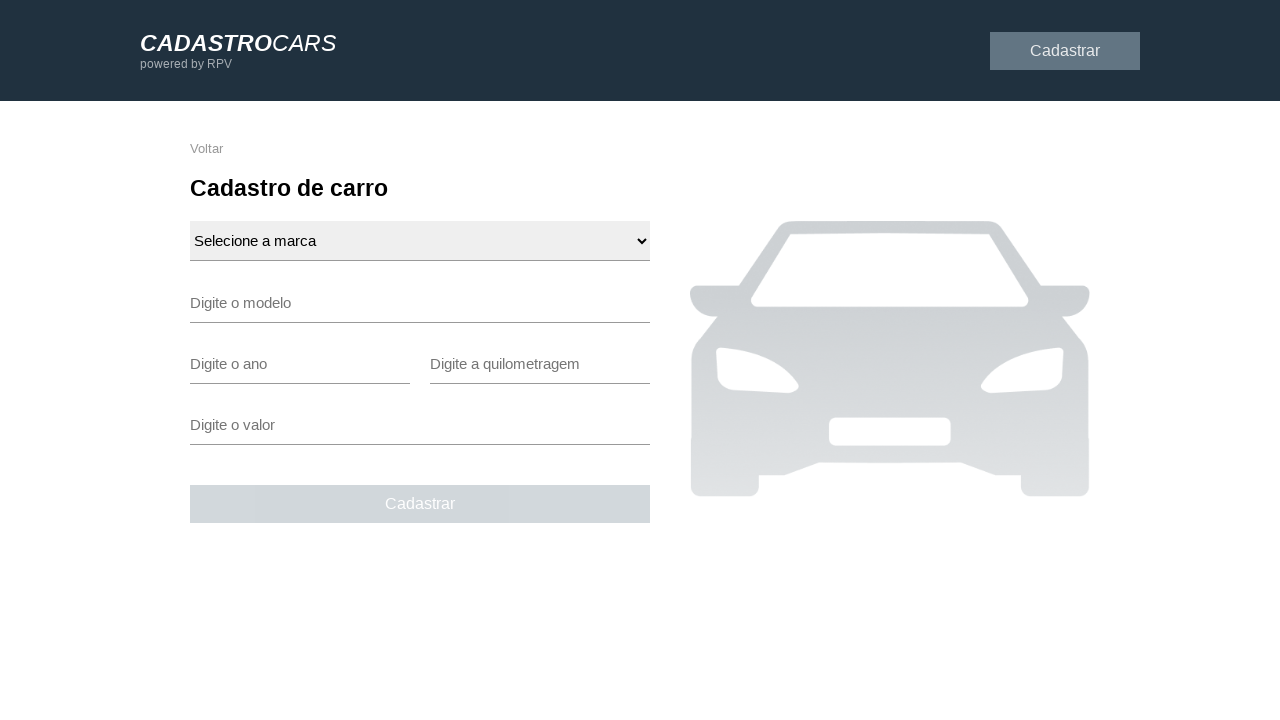

Clicked brand field dropdown at (420, 241) on .brandField
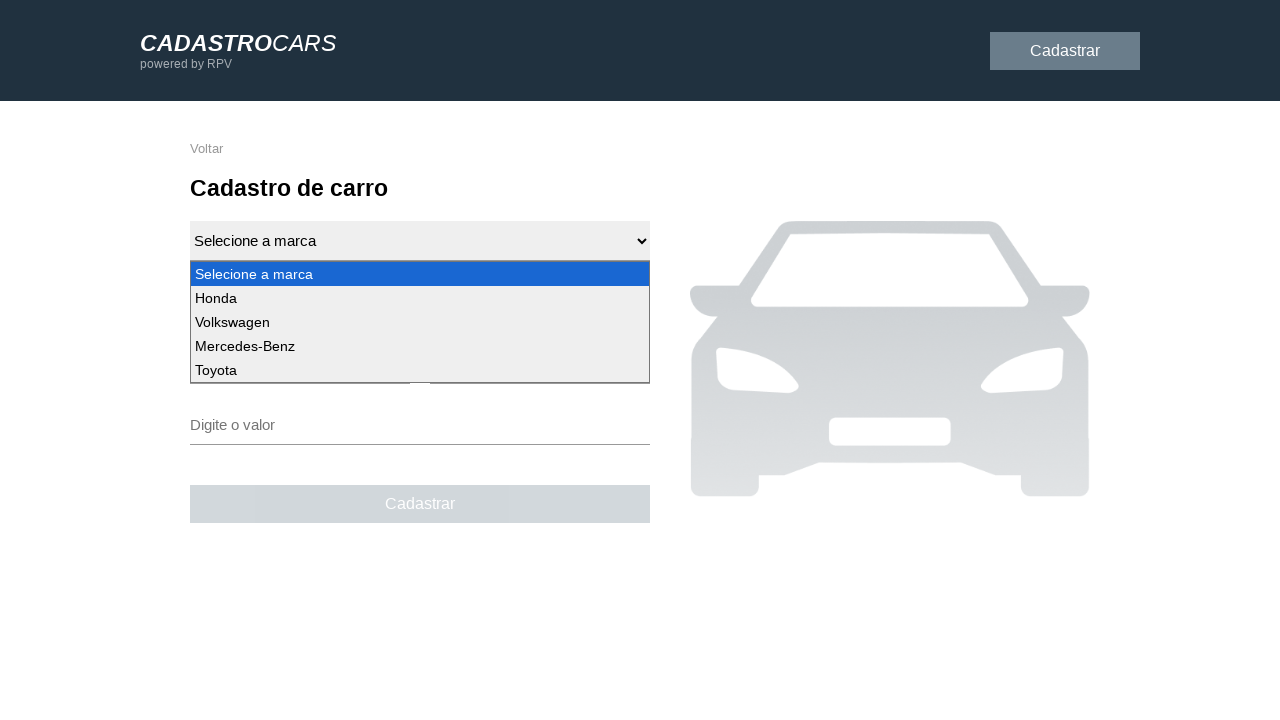

Selected 'Honda' from brand dropdown on .brandField
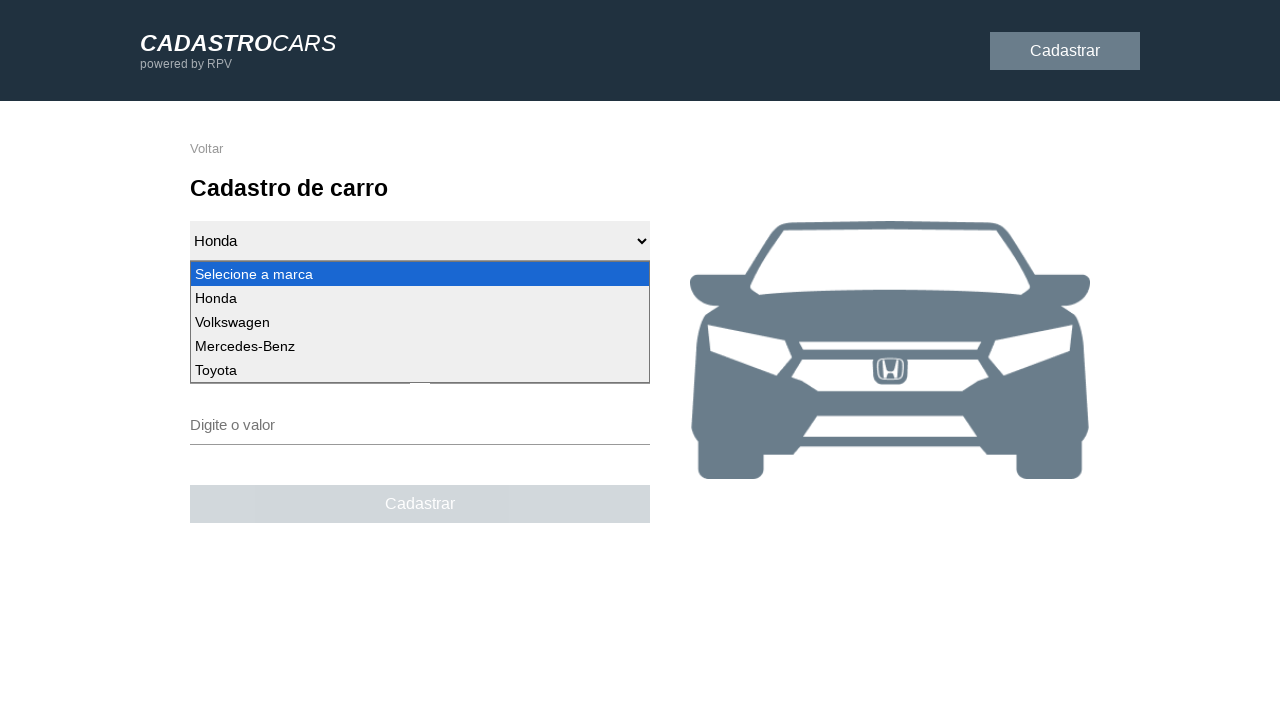

Clicked model field at (420, 303) on .modelField
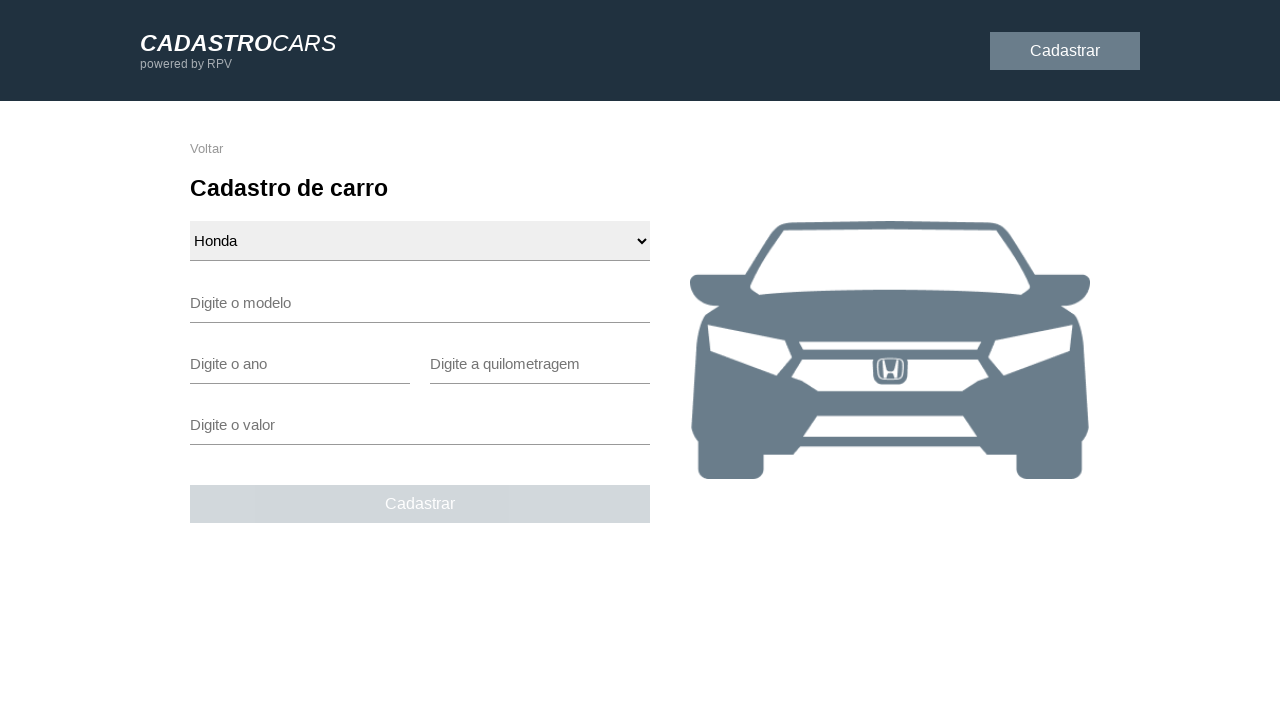

Filled model field with 'Honda Model 2' on .modelField
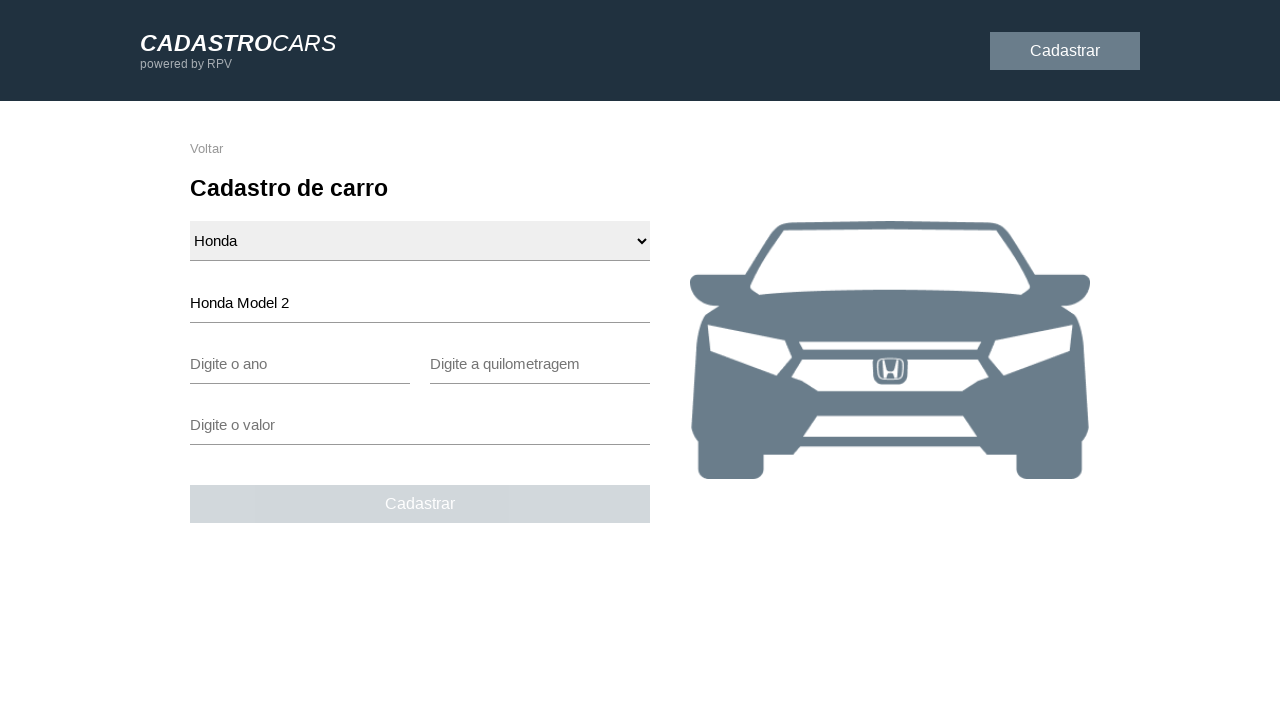

Clicked year field at (300, 364) on .yearField
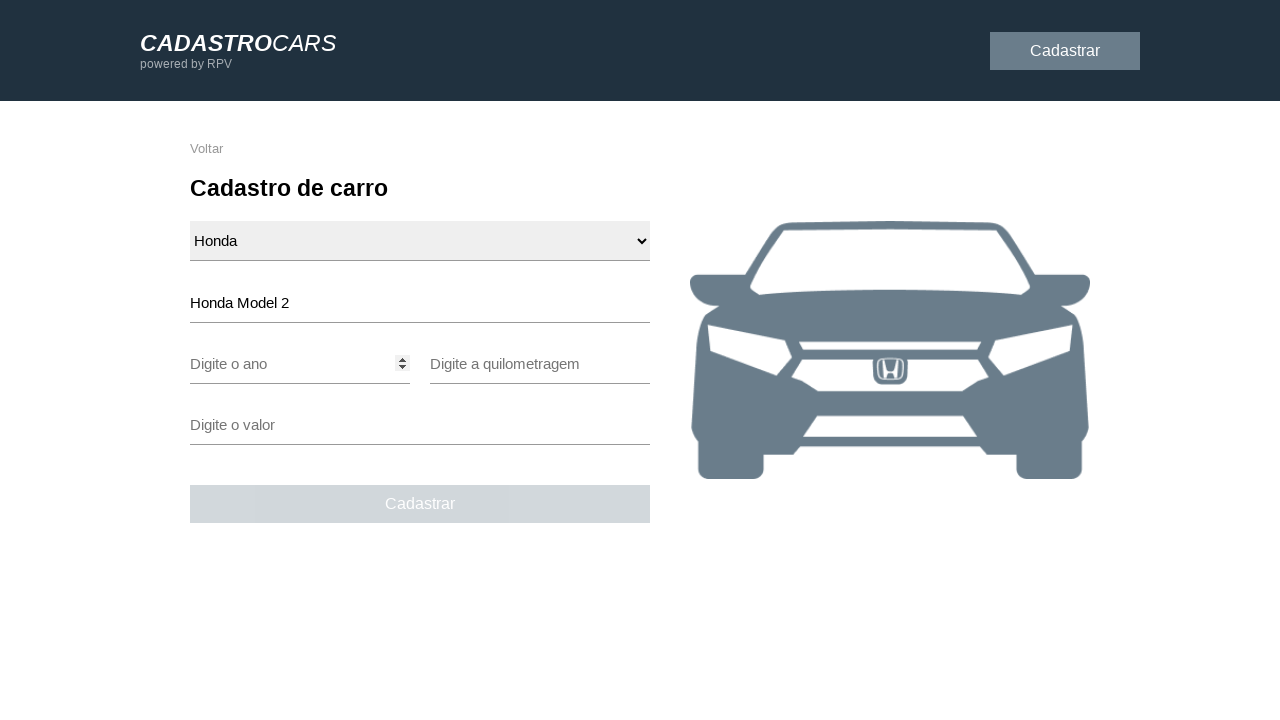

Filled year field with '2024' on .yearField
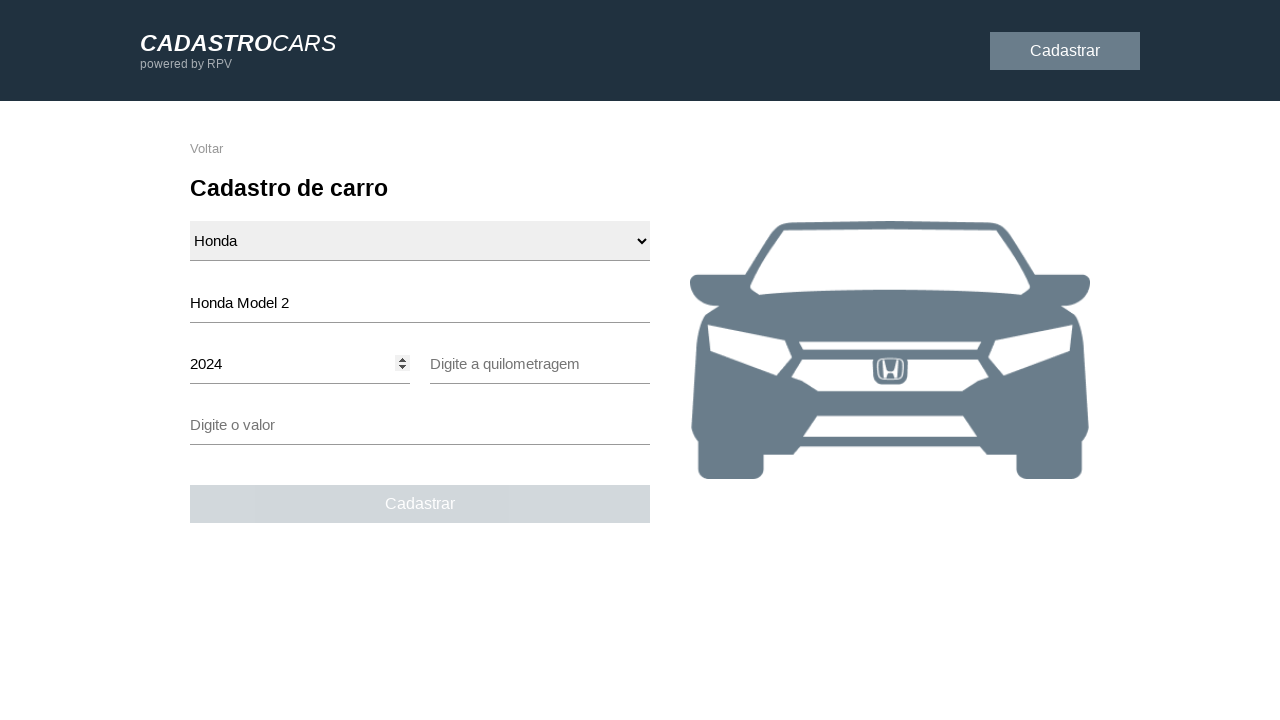

Clicked km field at (540, 364) on .kmField
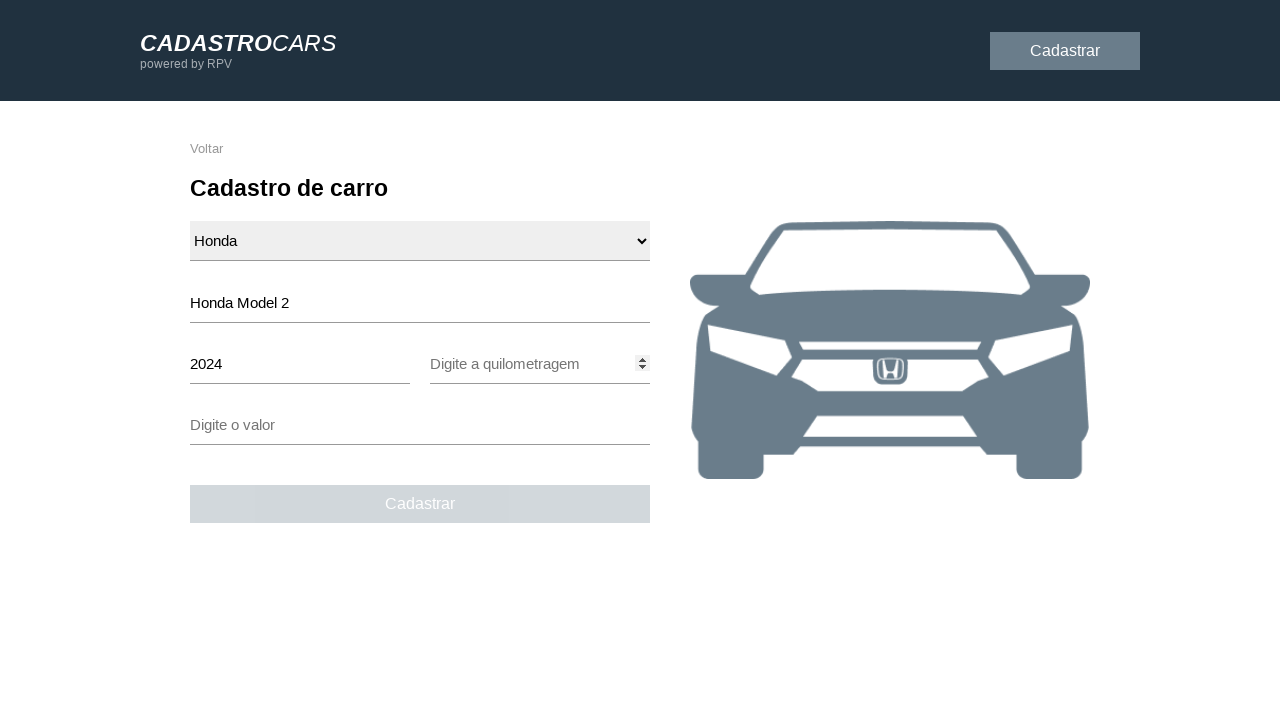

Filled km field with negative value '-10000' to test validation on .kmField
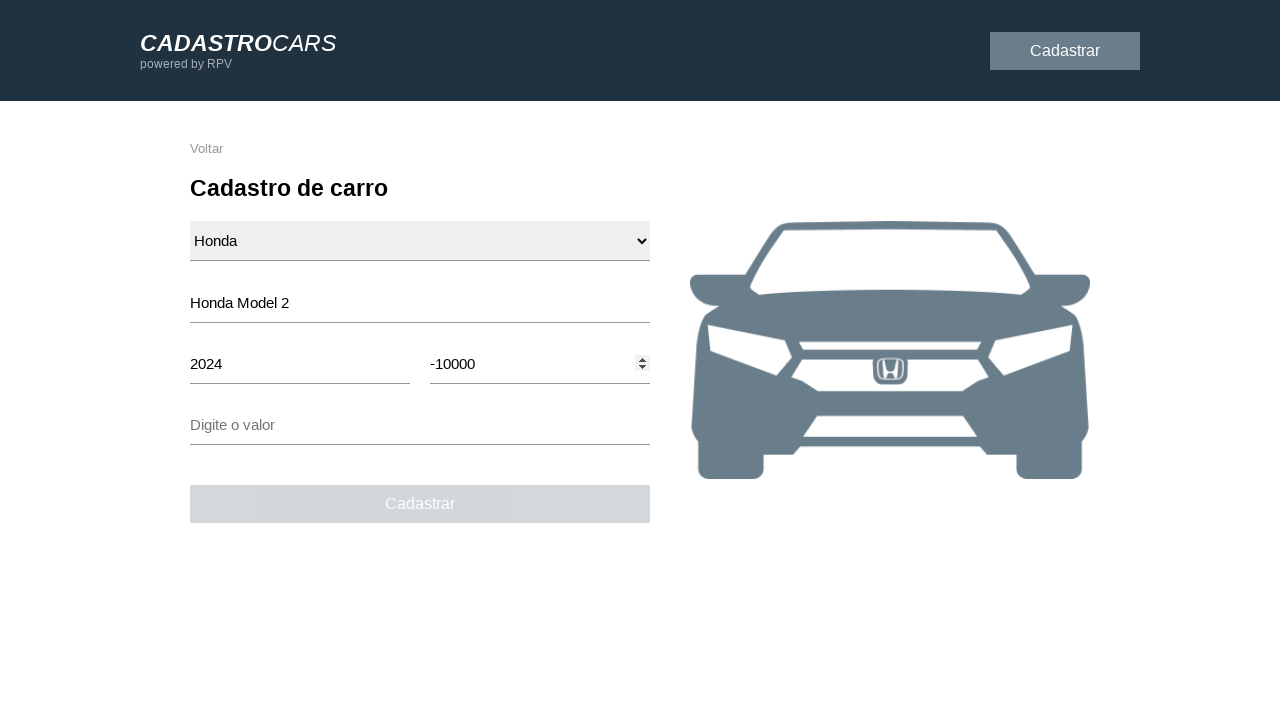

Clicked price field at (420, 425) on .priceField
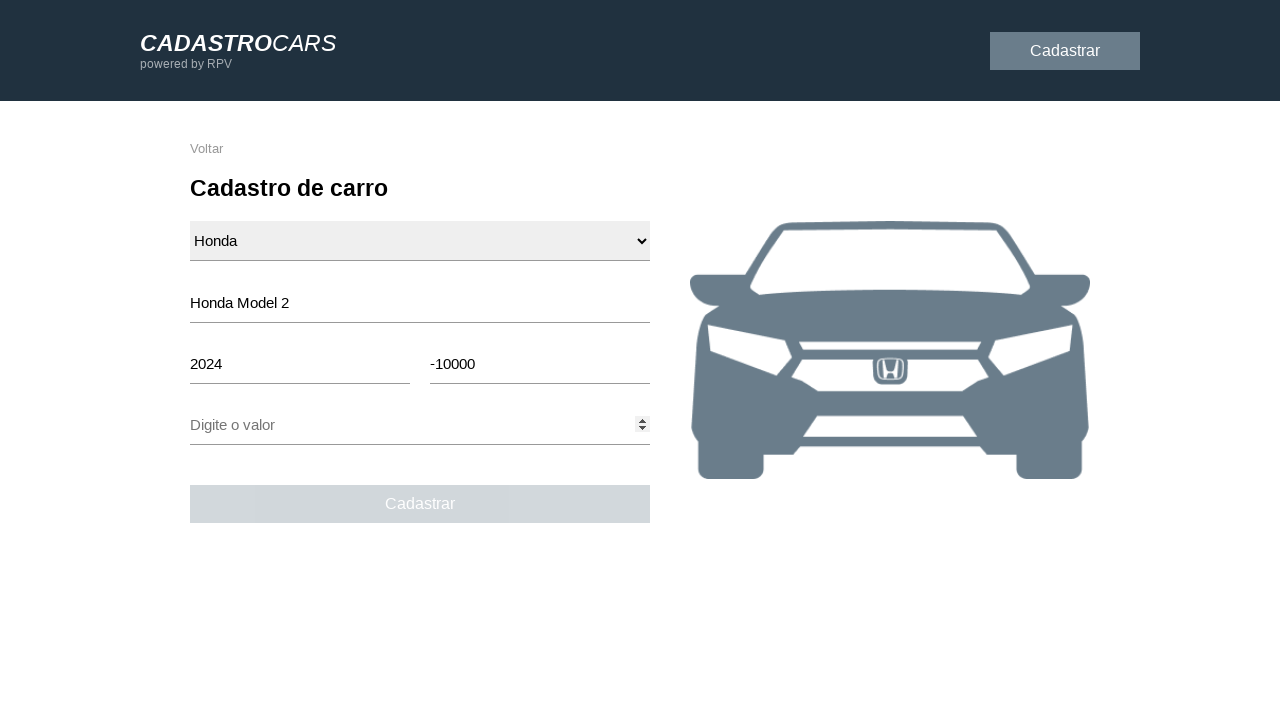

Filled price field with negative value '-240000' to test validation on .priceField
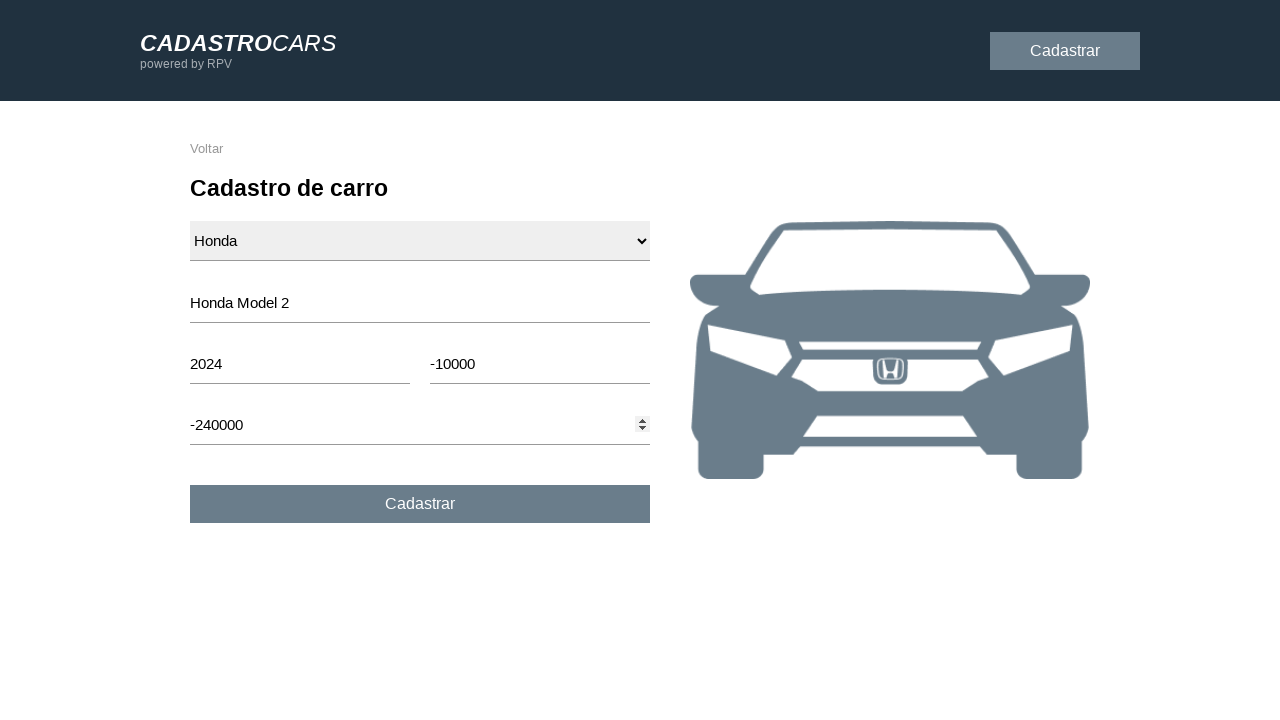

Clicked submit button for Honda registration with negative values at (420, 504) on .full
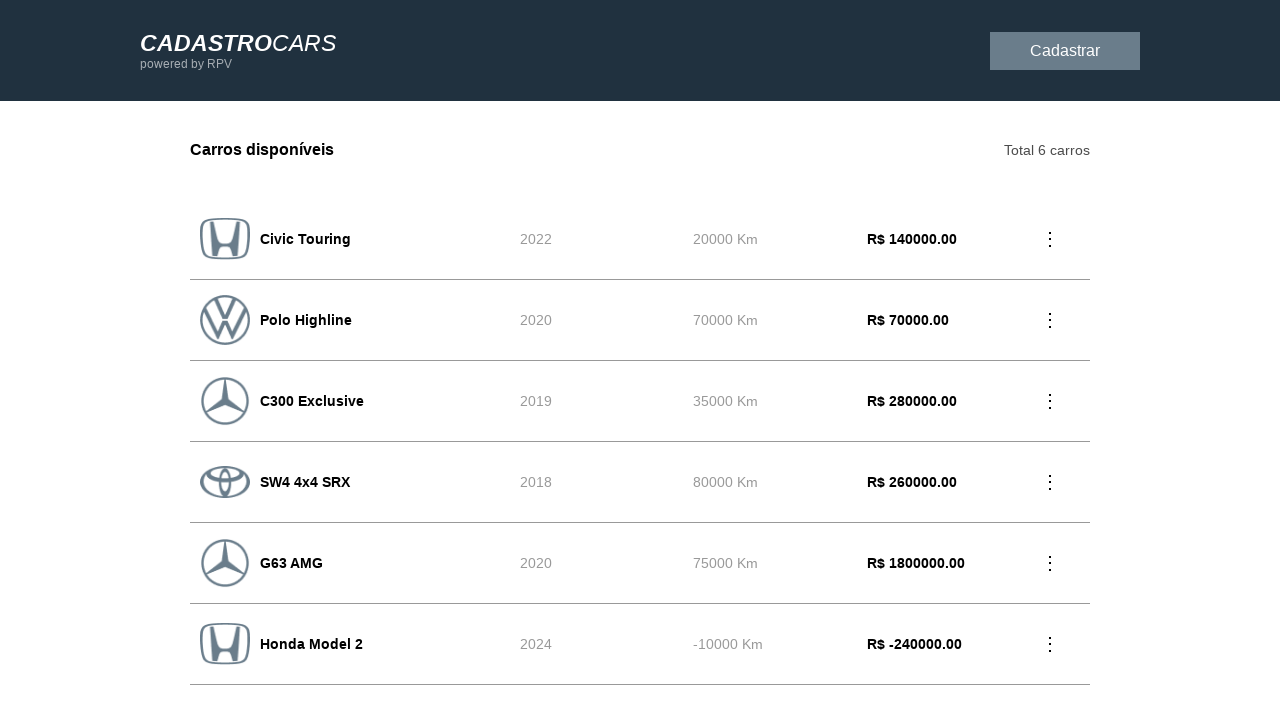

Clicked 'Cadastrar' link again to register second car at (1065, 50) on text=Cadastrar
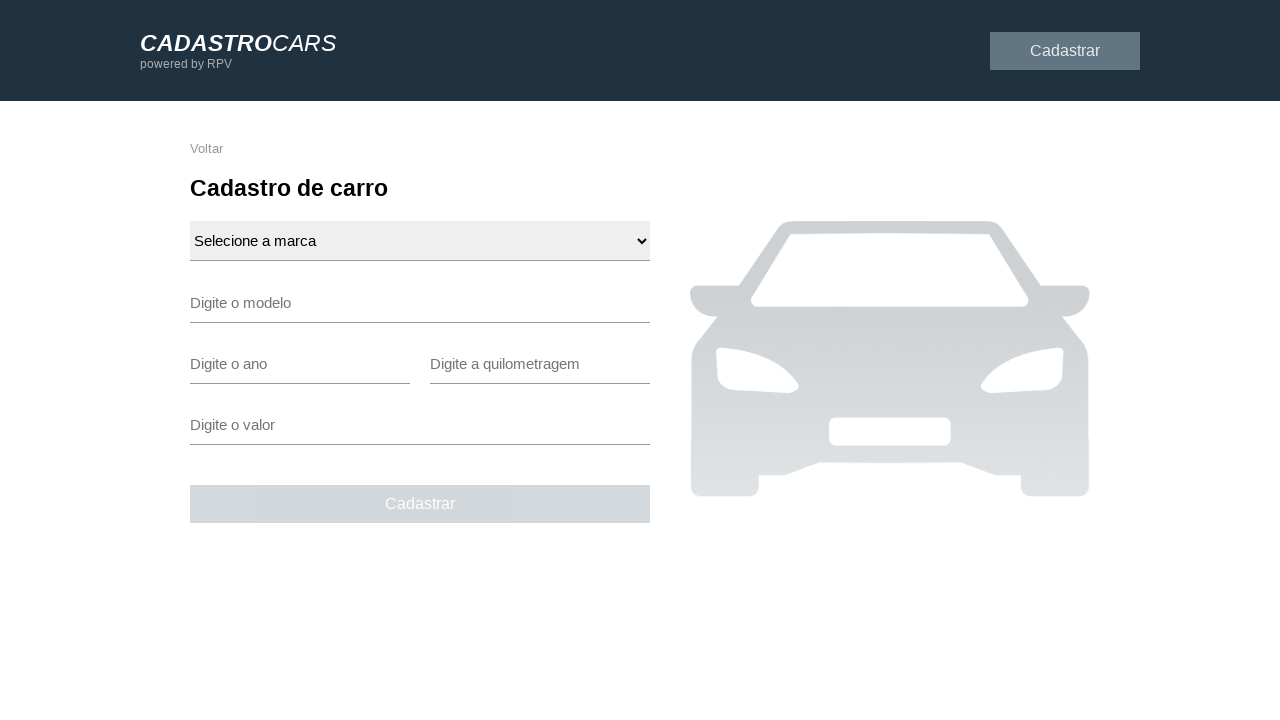

Clicked brand field dropdown for second registration at (420, 241) on .brandField
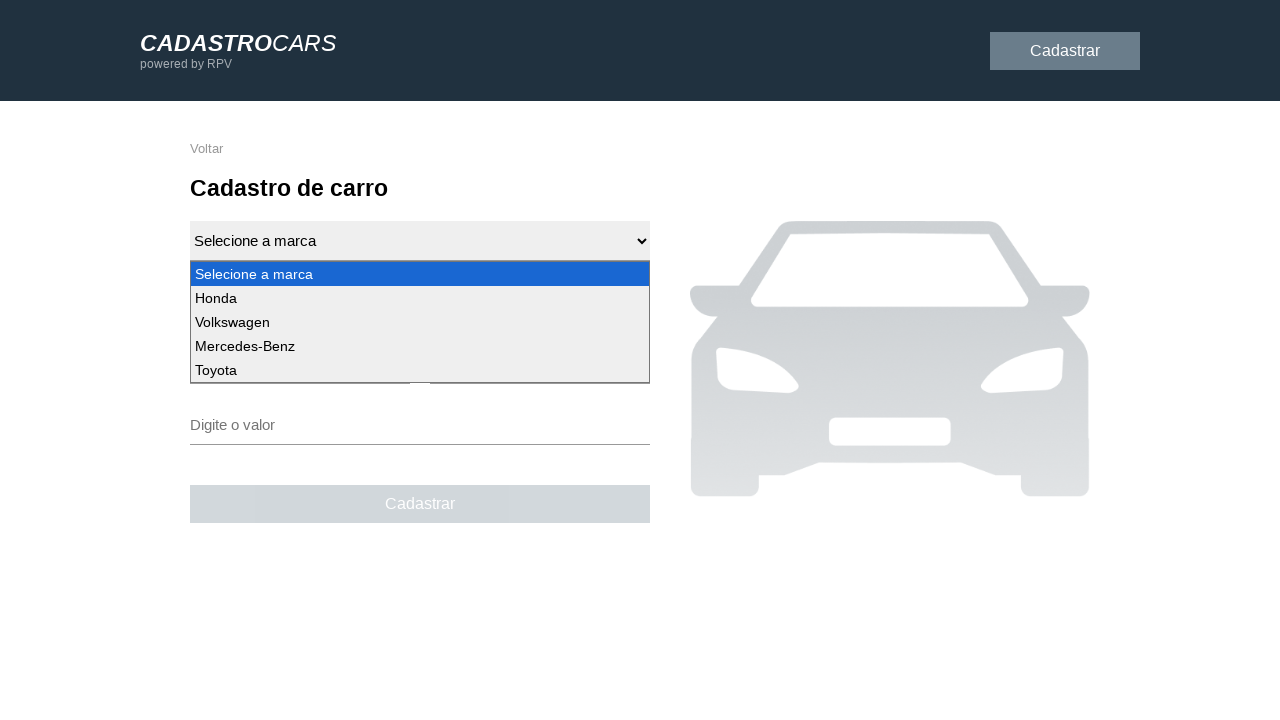

Selected 'Mercedes-Benz' from brand dropdown on .brandField
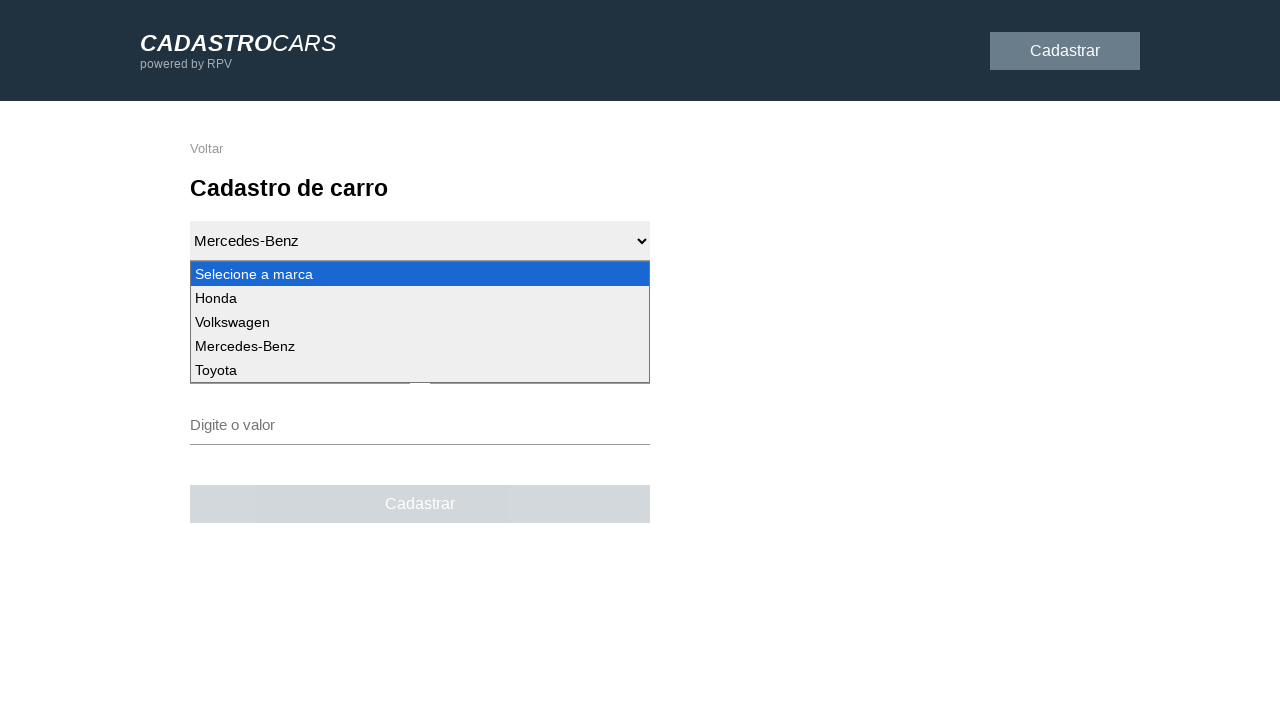

Clicked model field for Mercedes registration at (420, 303) on .modelField
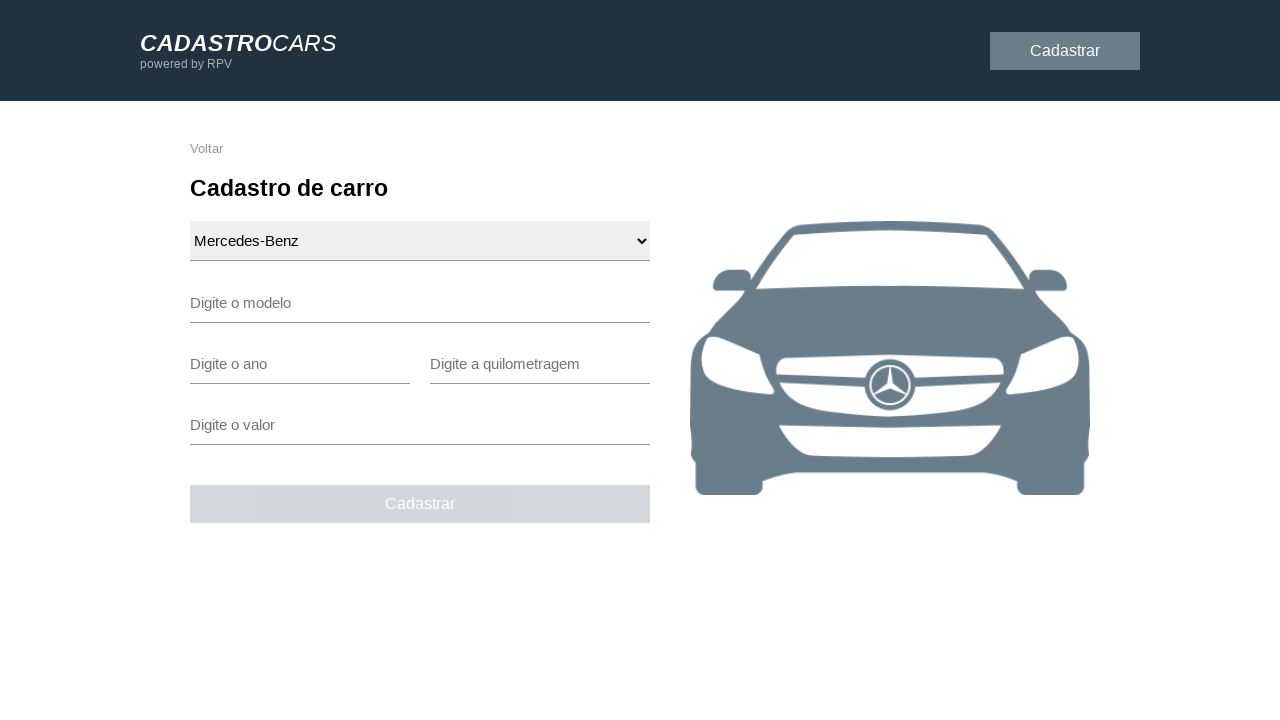

Filled model field with 'Mercedes Type V' on .modelField
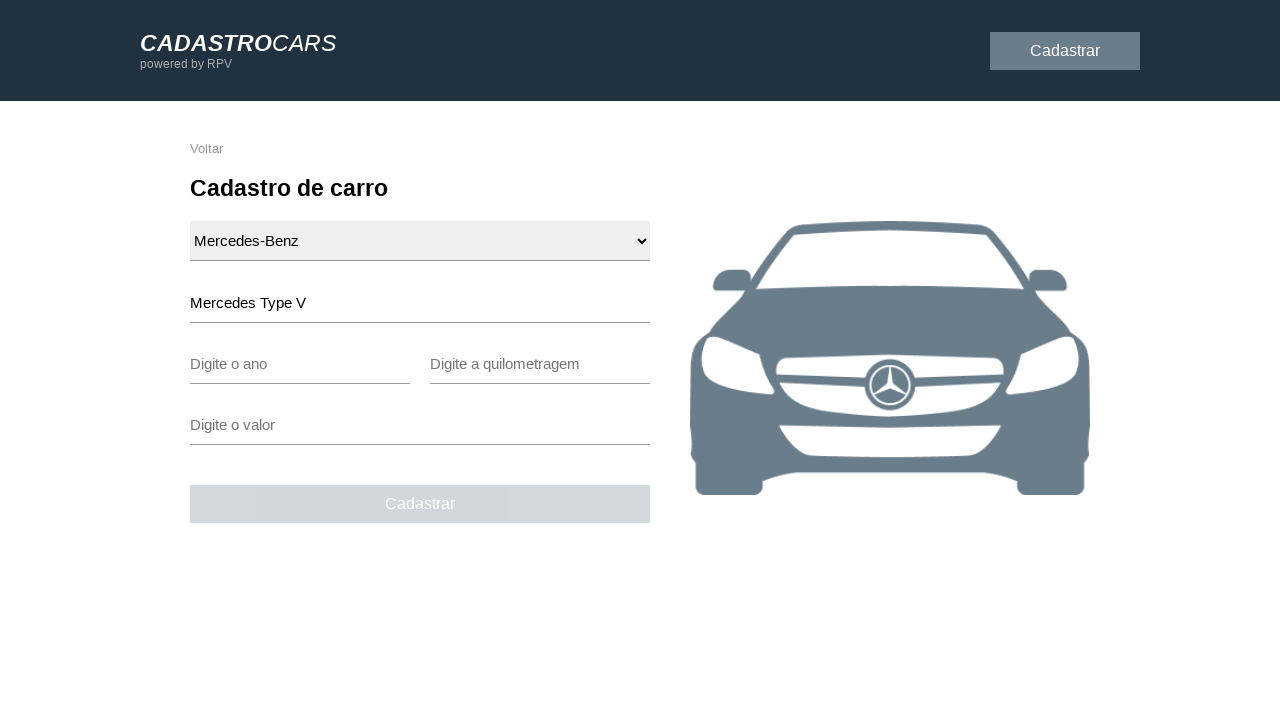

Clicked year field for Mercedes registration at (300, 364) on .yearField
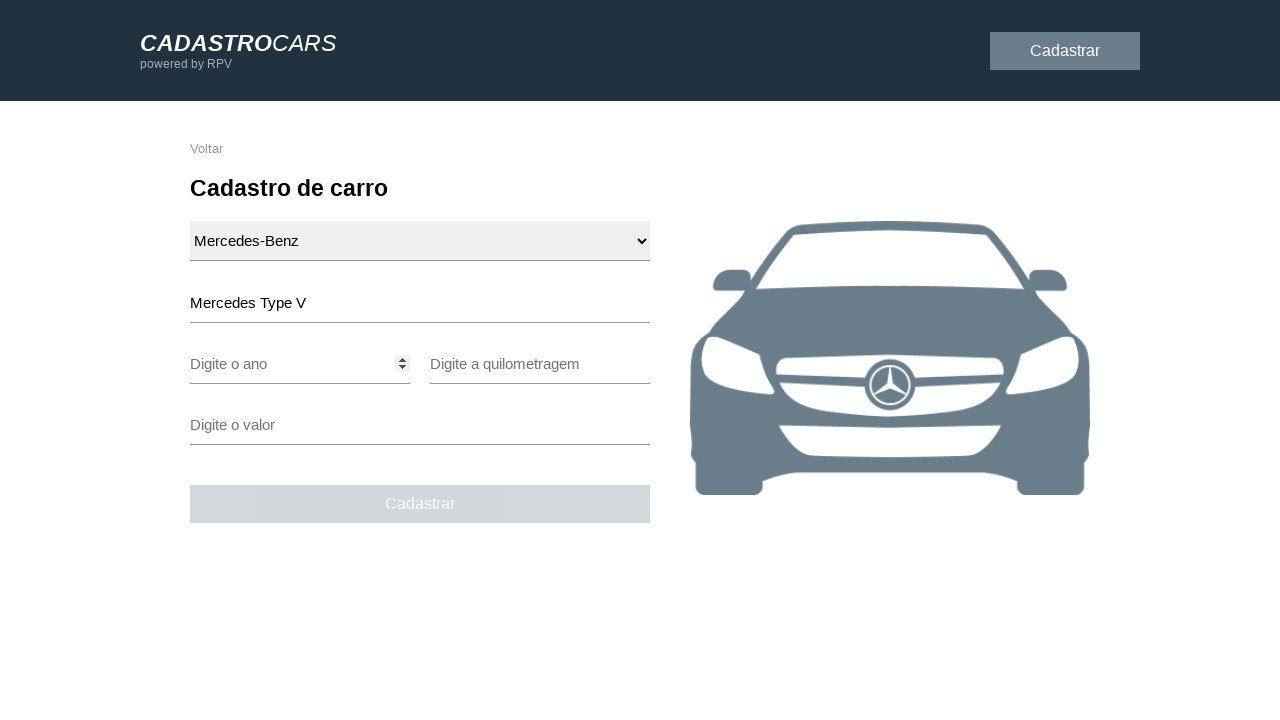

Filled year field with '0' to test validation edge case on .yearField
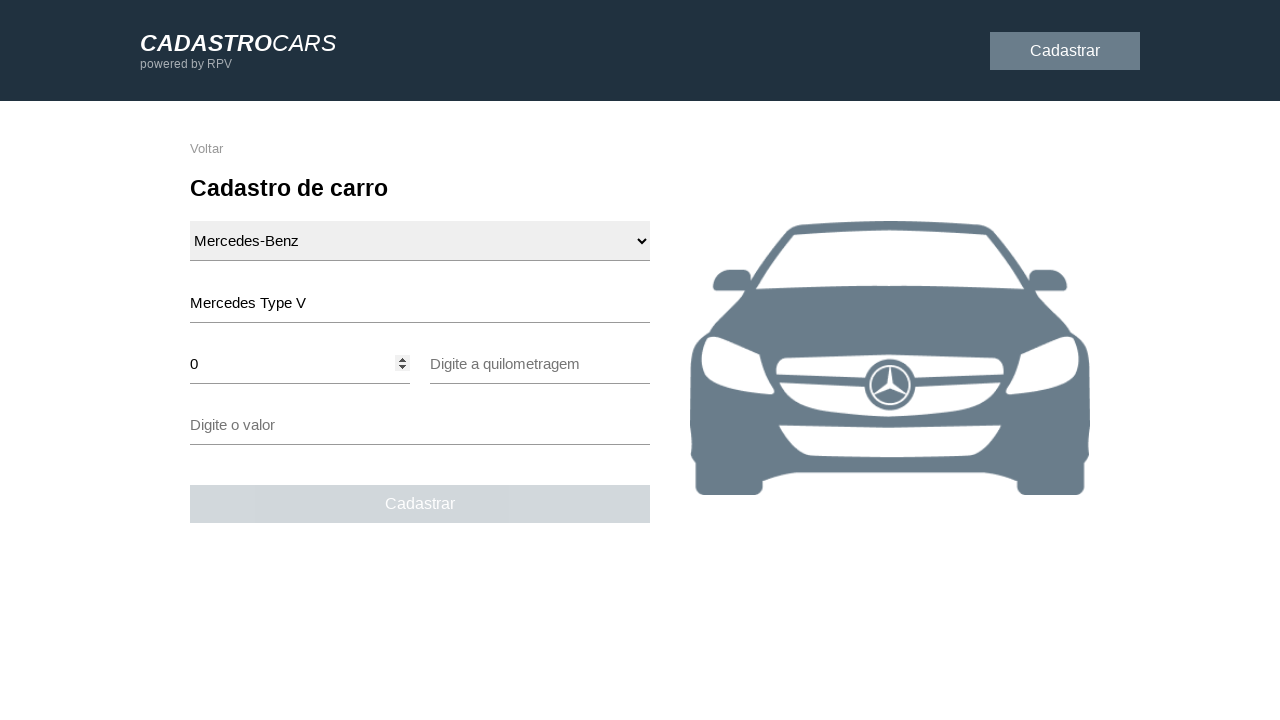

Clicked km field for Mercedes registration at (540, 364) on .kmField
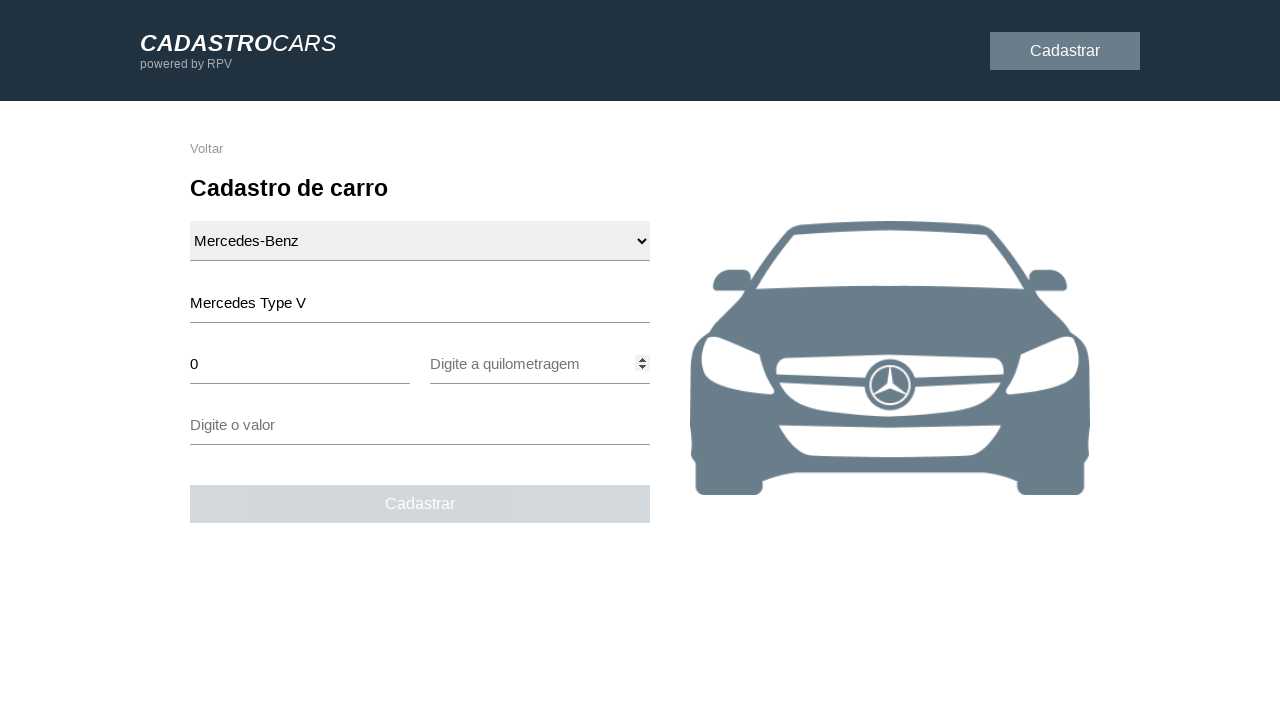

Filled km field with large value '100000000' to test validation on .kmField
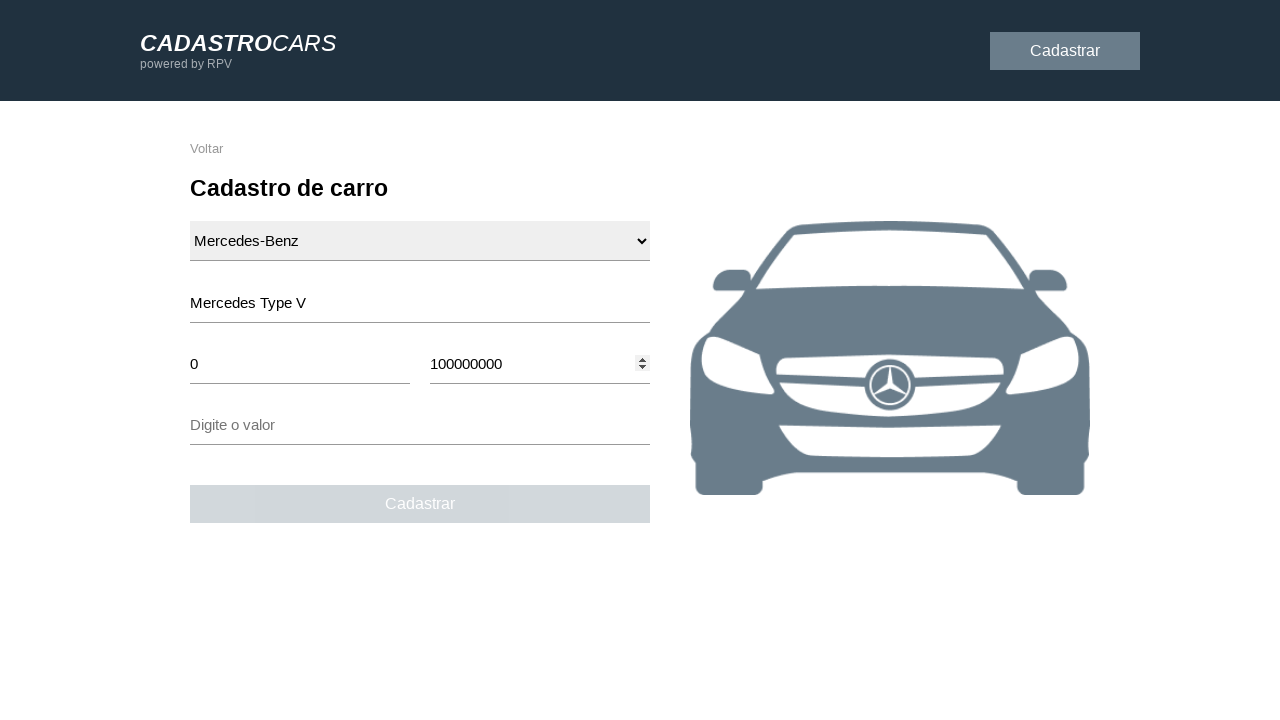

Clicked price field for Mercedes registration at (420, 425) on .priceField
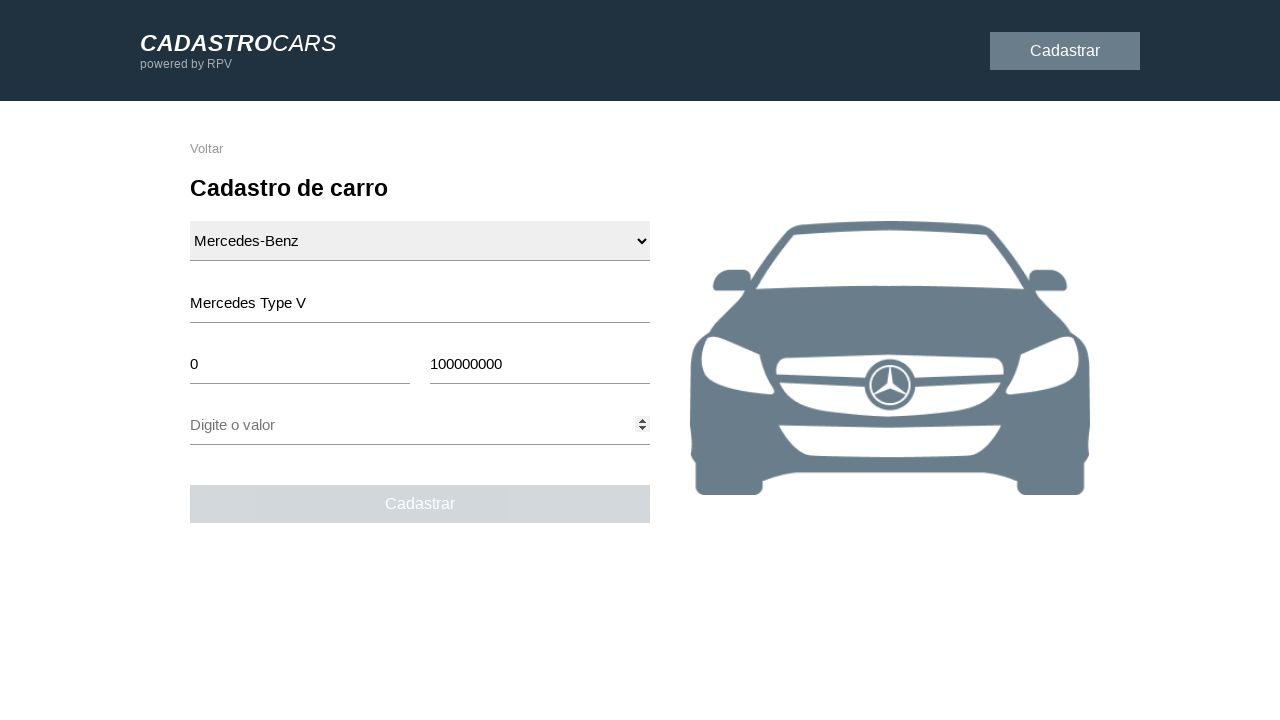

Filled price field with large value '1800000000' to test validation on .priceField
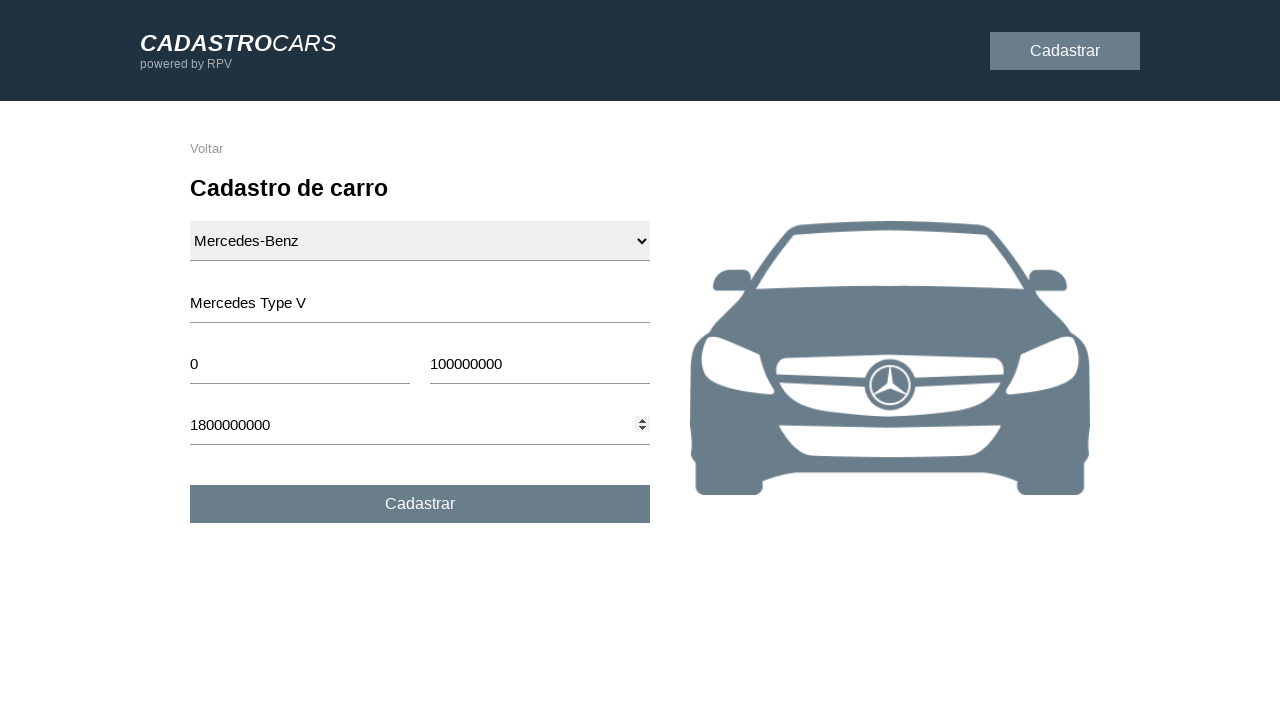

Clicked submit button for Mercedes-Benz registration with large values at (420, 504) on .full
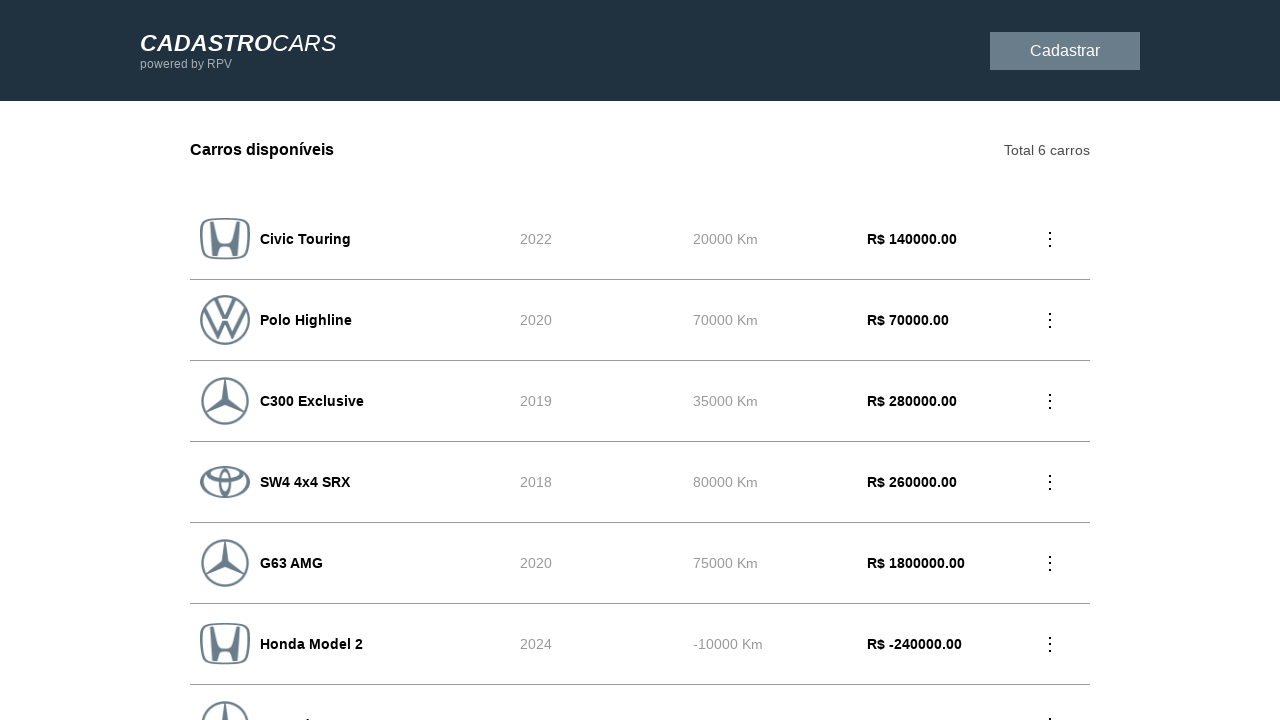

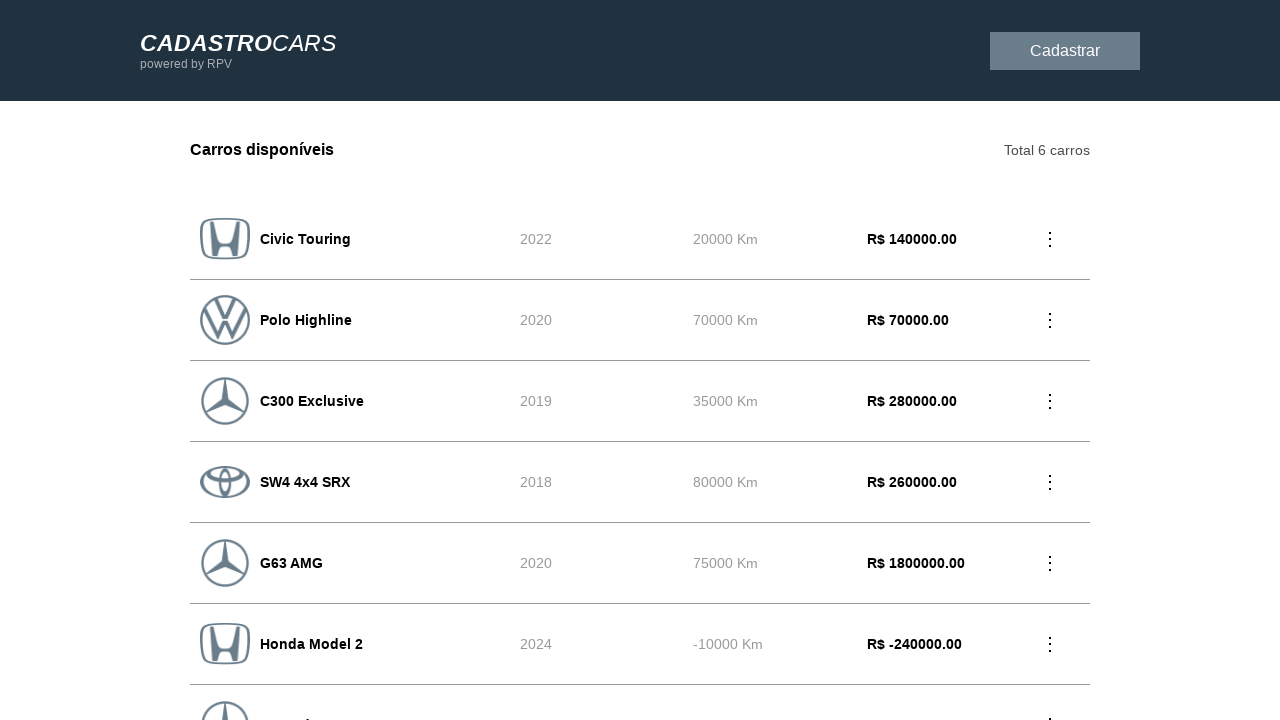